Tests the forgot password form by clicking submit without entering an email and verifying the error response

Starting URL: http://the-internet.herokuapp.com/forgot_password

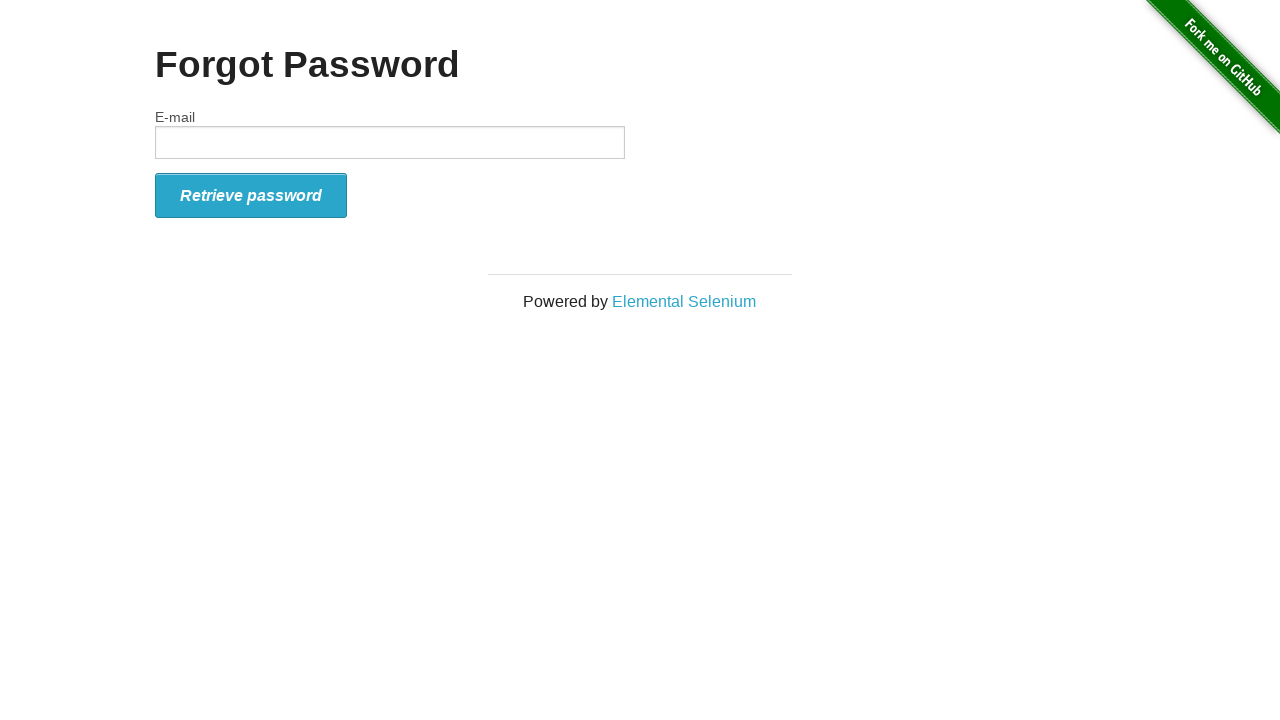

Clicked submit button without entering email at (251, 195) on #form_submit
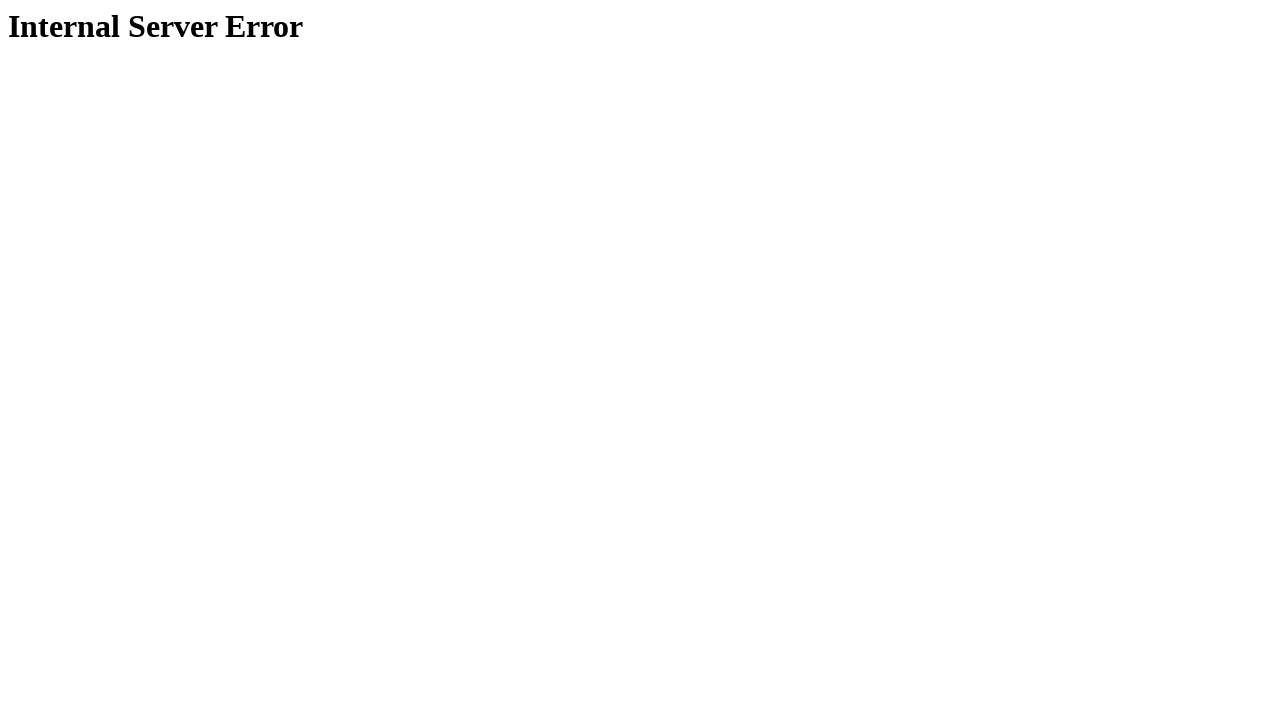

Waited for response page heading to load
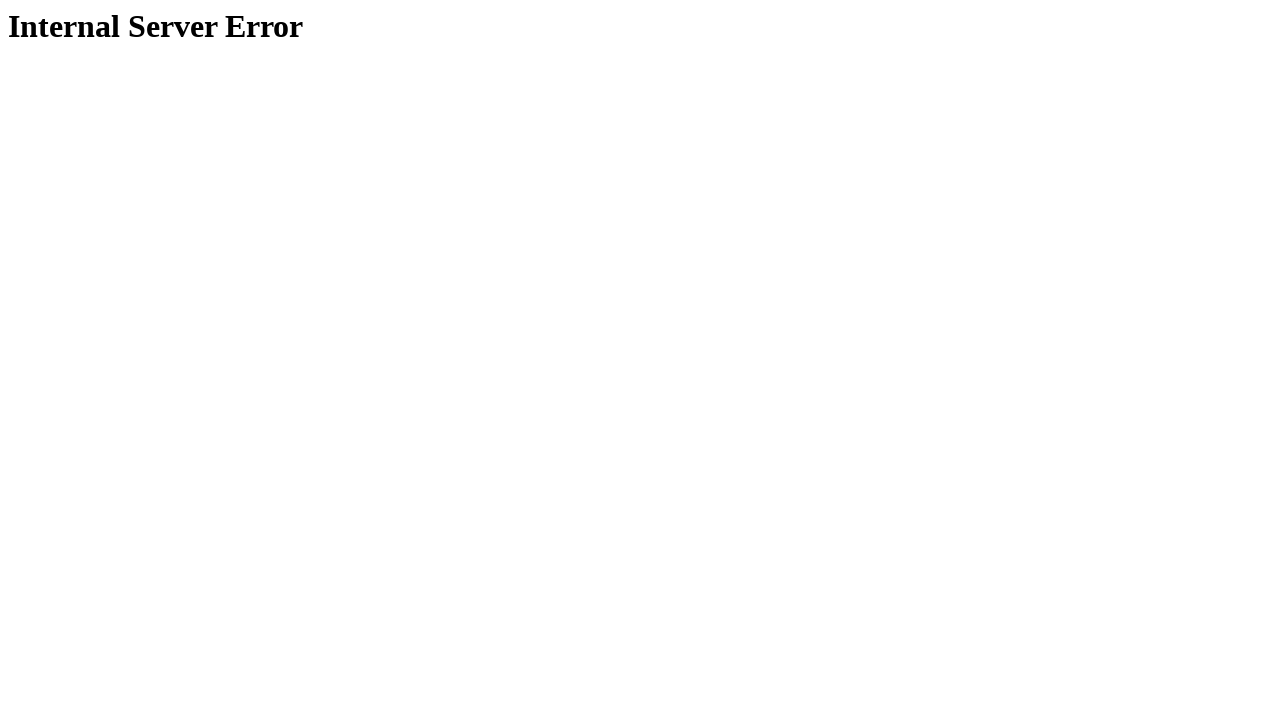

Retrieved heading text content
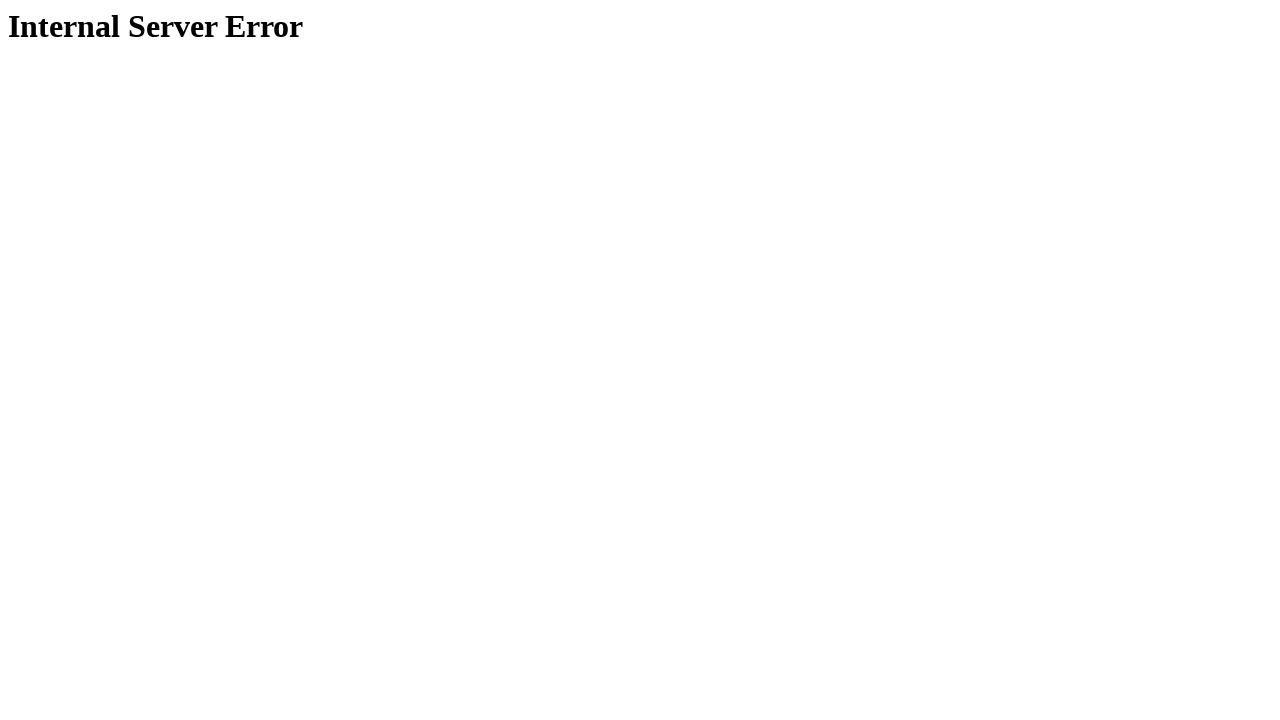

Verified error message is 'Internal Server Error'
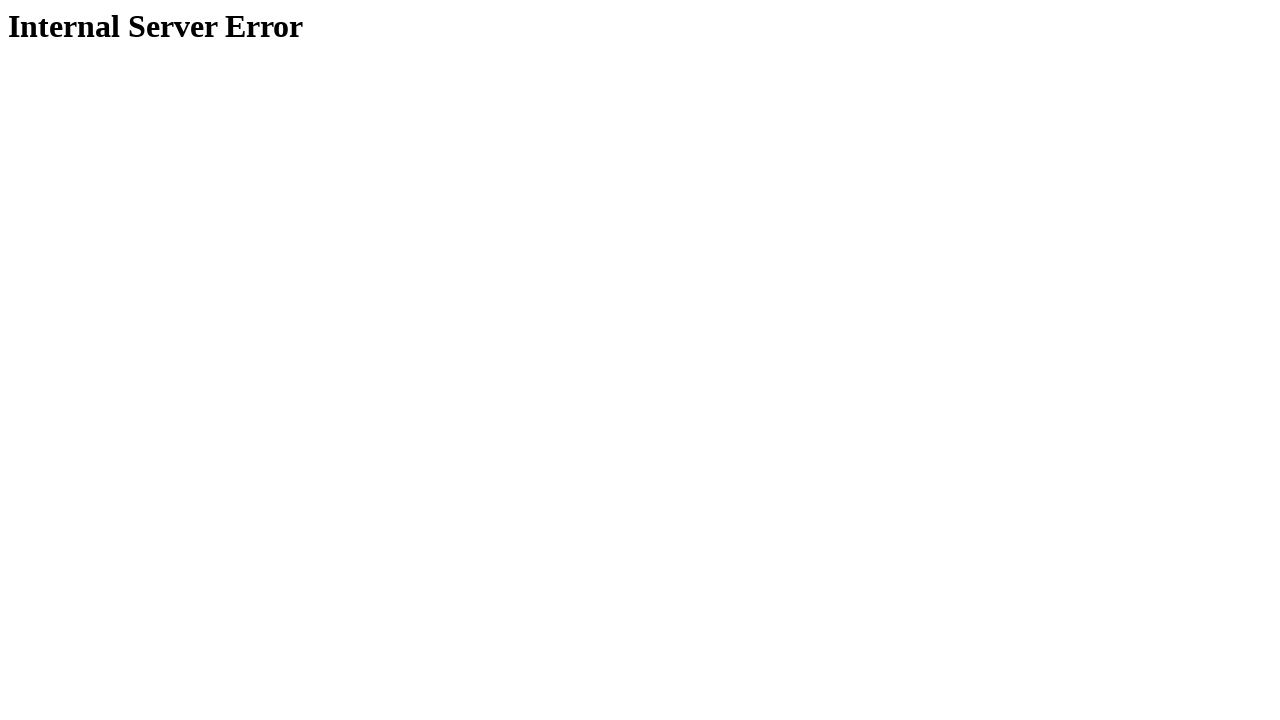

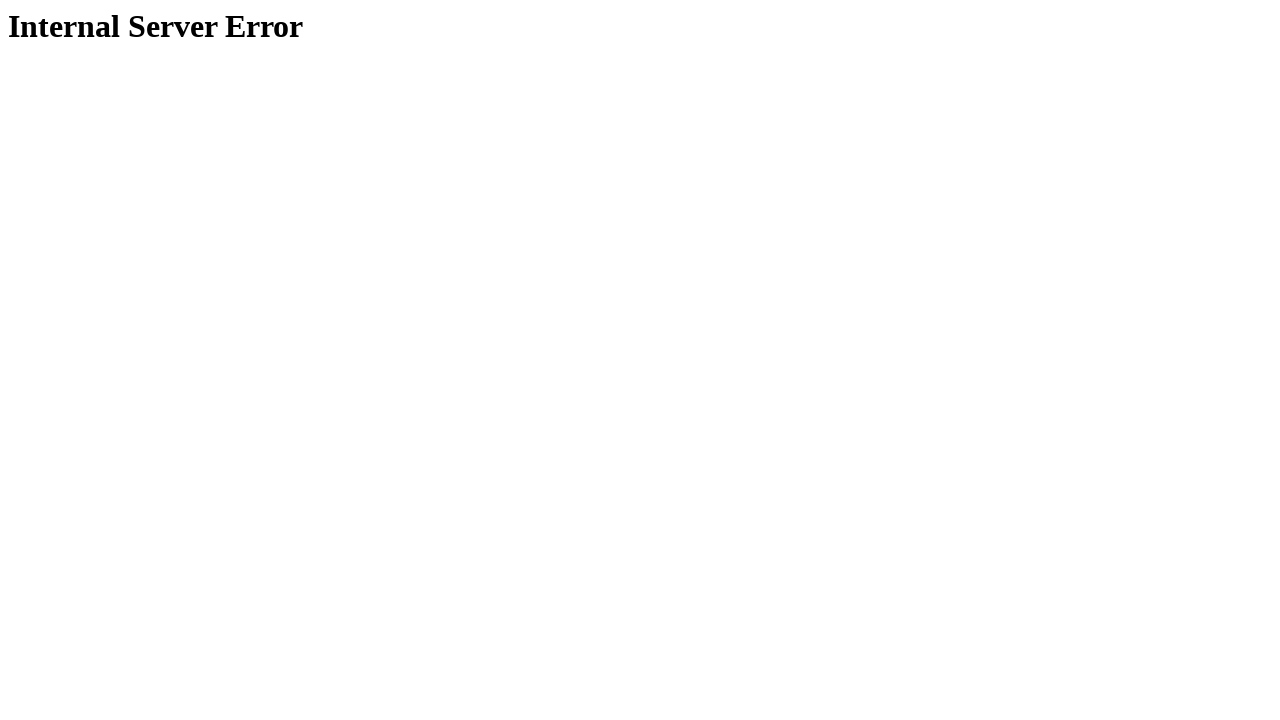